Tests the Contact Us form by navigating to the contact page, filling in name, email, and message fields, then submitting the form.

Starting URL: https://shopdemo-alex-hot.koyeb.app/

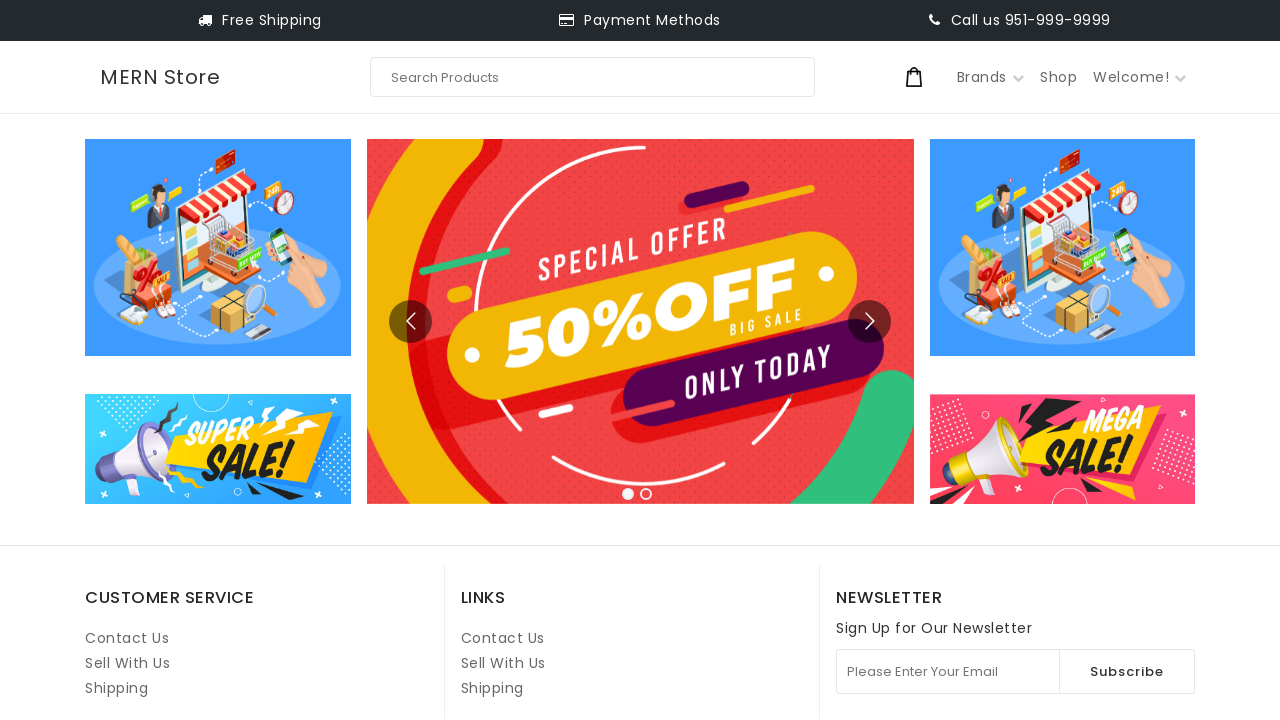

Clicked on Contact Us link at (503, 638) on internal:role=link[name="Contact Us"i] >> nth=1
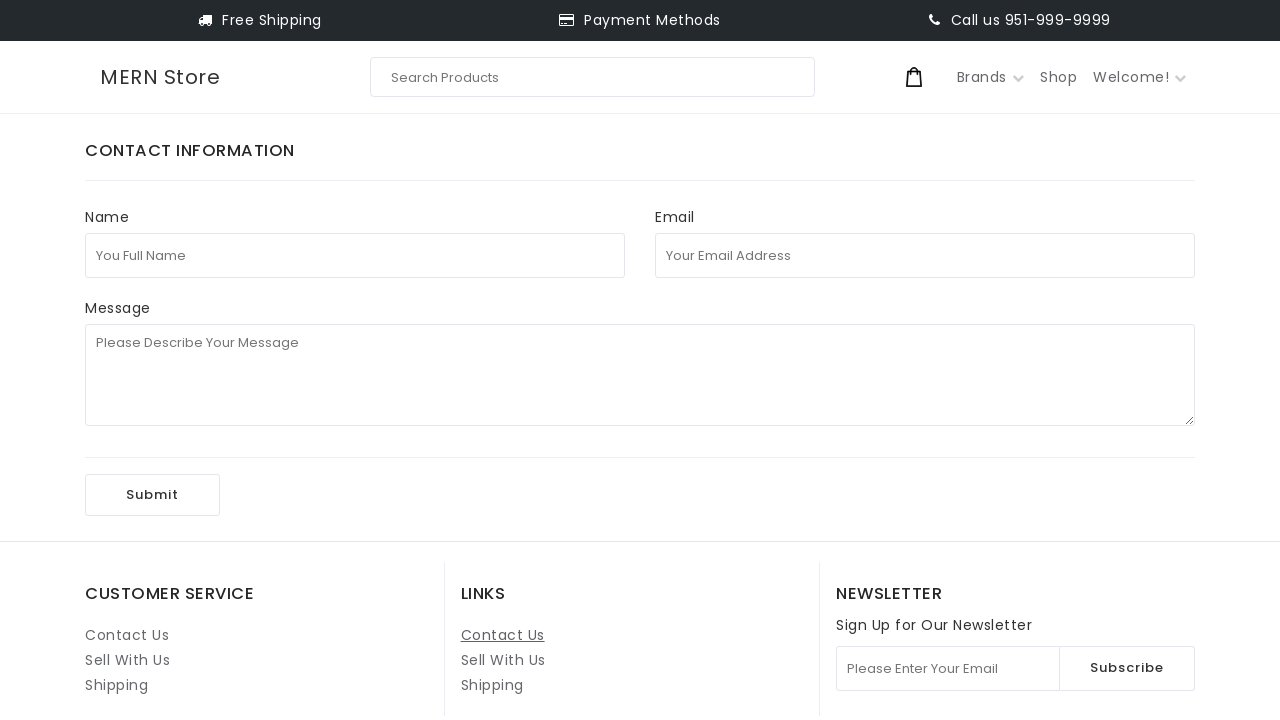

Clicked on Full Name field at (355, 255) on internal:attr=[placeholder="You Full Name"i]
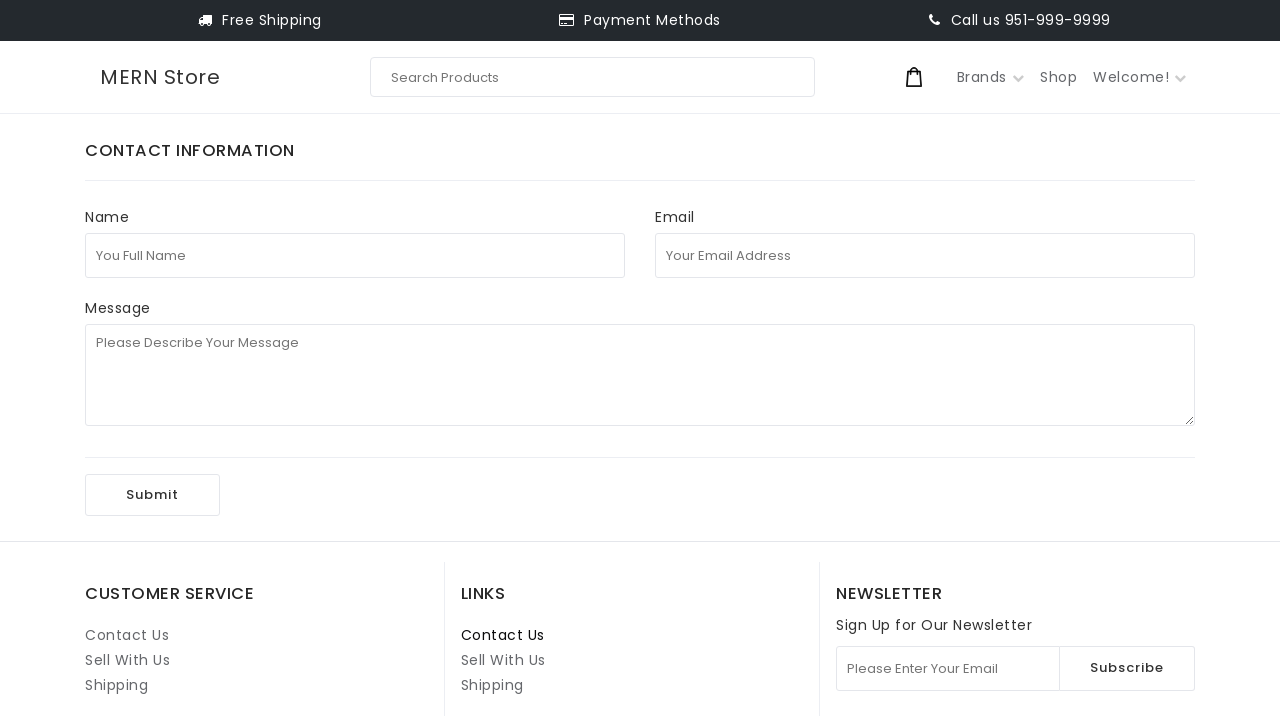

Filled Full Name field with 'John Martinez' on internal:attr=[placeholder="You Full Name"i]
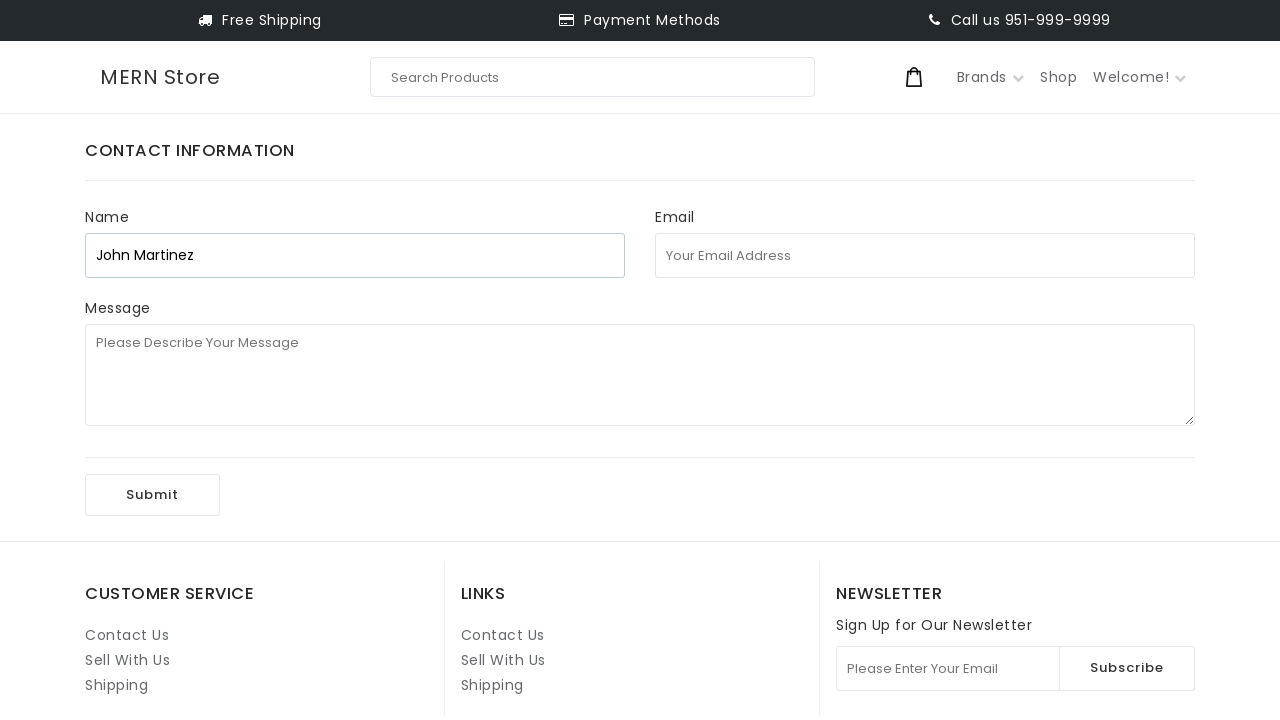

Clicked on Email Address field at (925, 255) on internal:attr=[placeholder="Your Email Address"i]
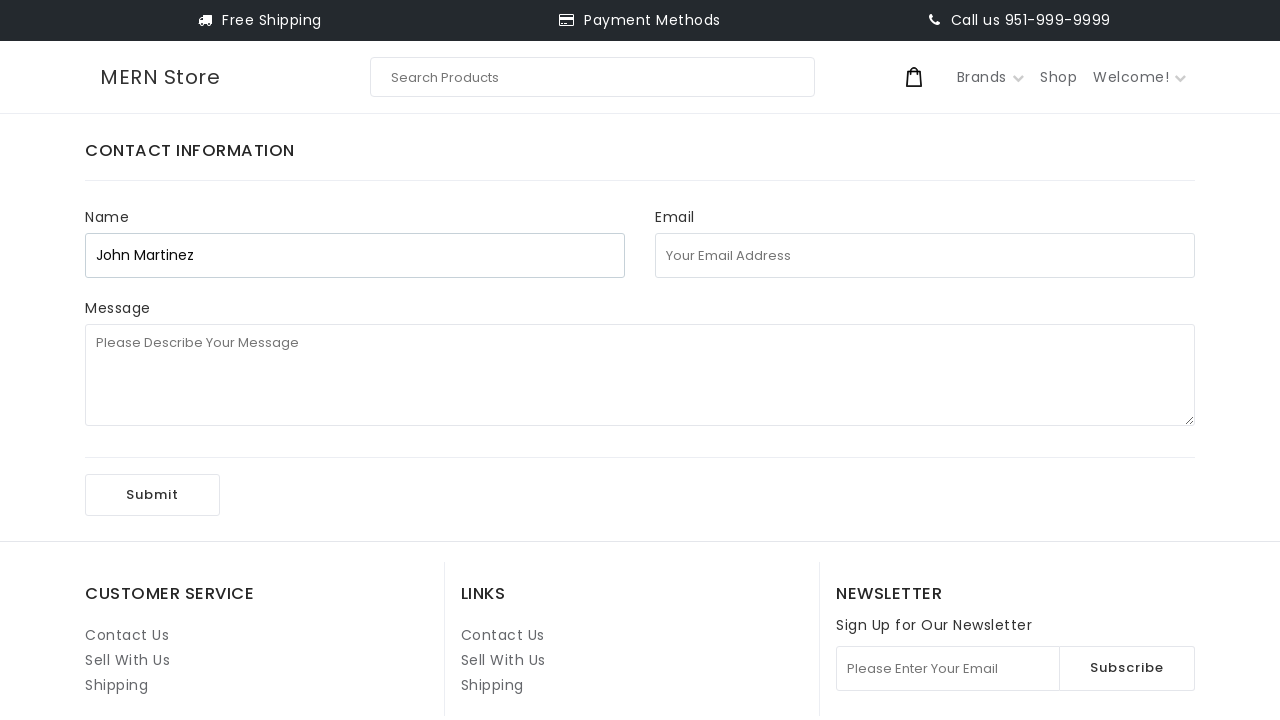

Filled Email Address field with 'john.martinez87@testmail.com' on internal:attr=[placeholder="Your Email Address"i]
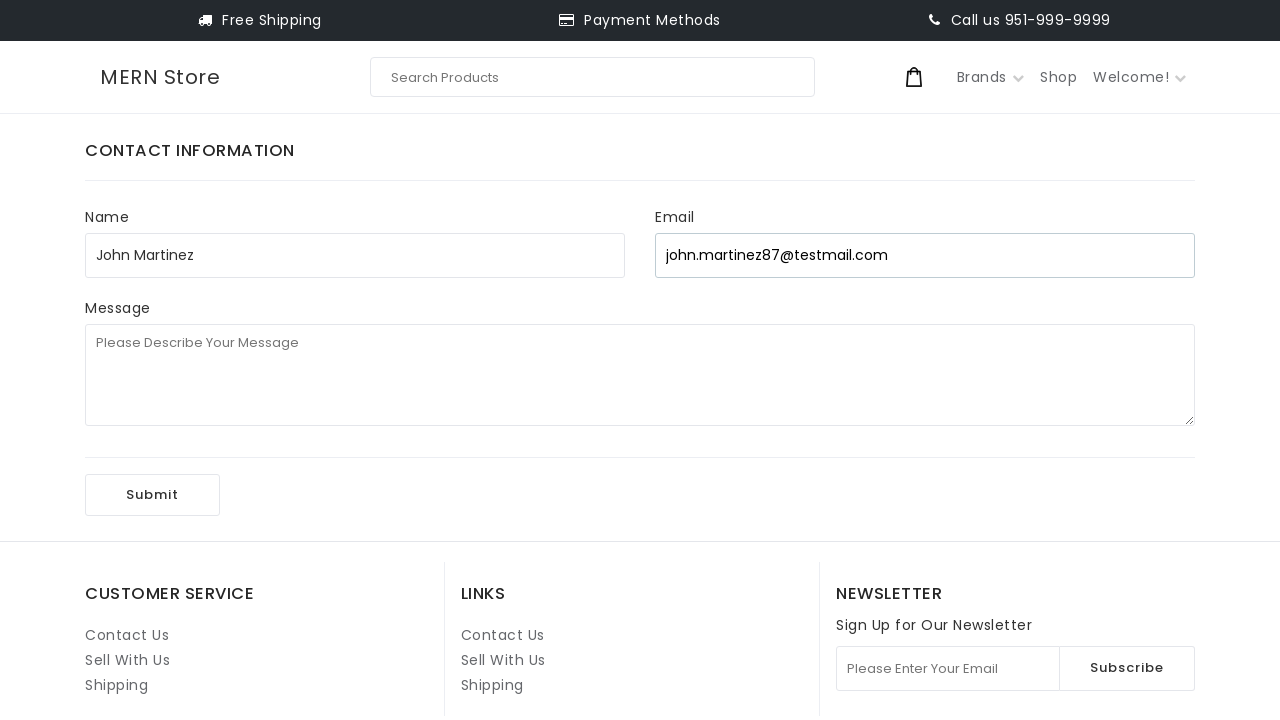

Clicked on Message field at (640, 375) on internal:attr=[placeholder="Please Describe Your Message"i]
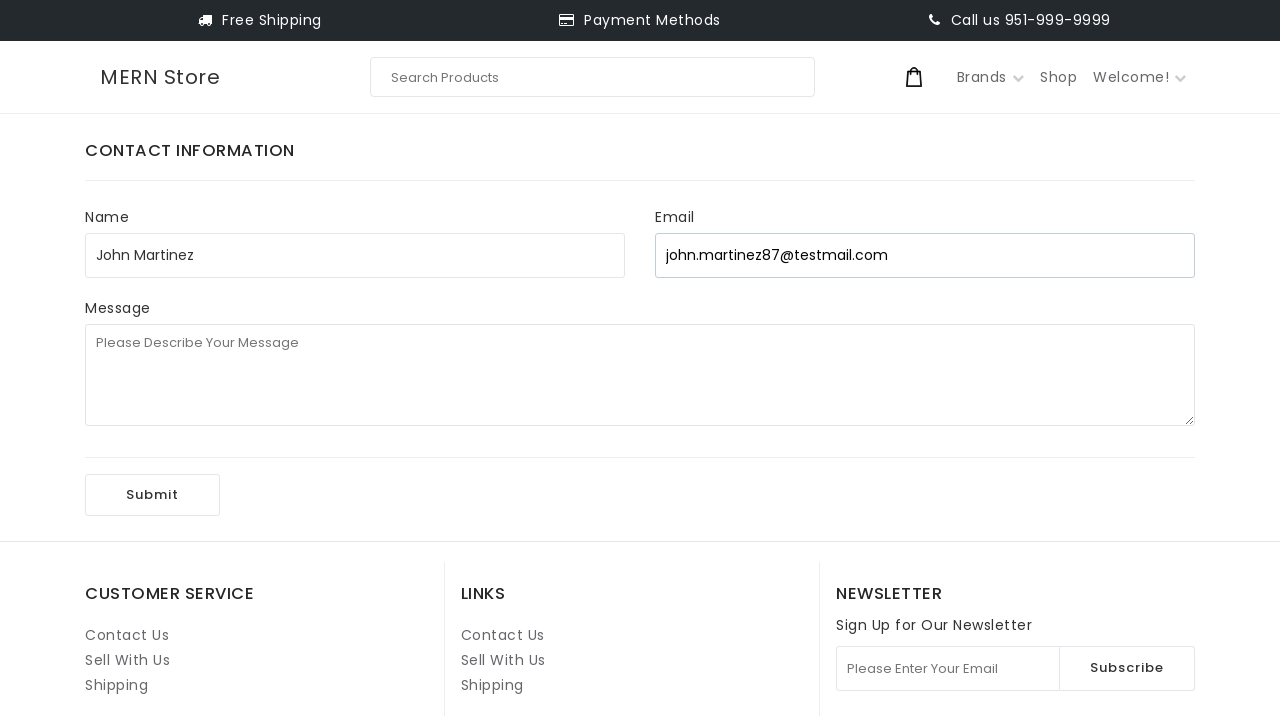

Filled Message field with inquiry text on internal:attr=[placeholder="Please Describe Your Message"i]
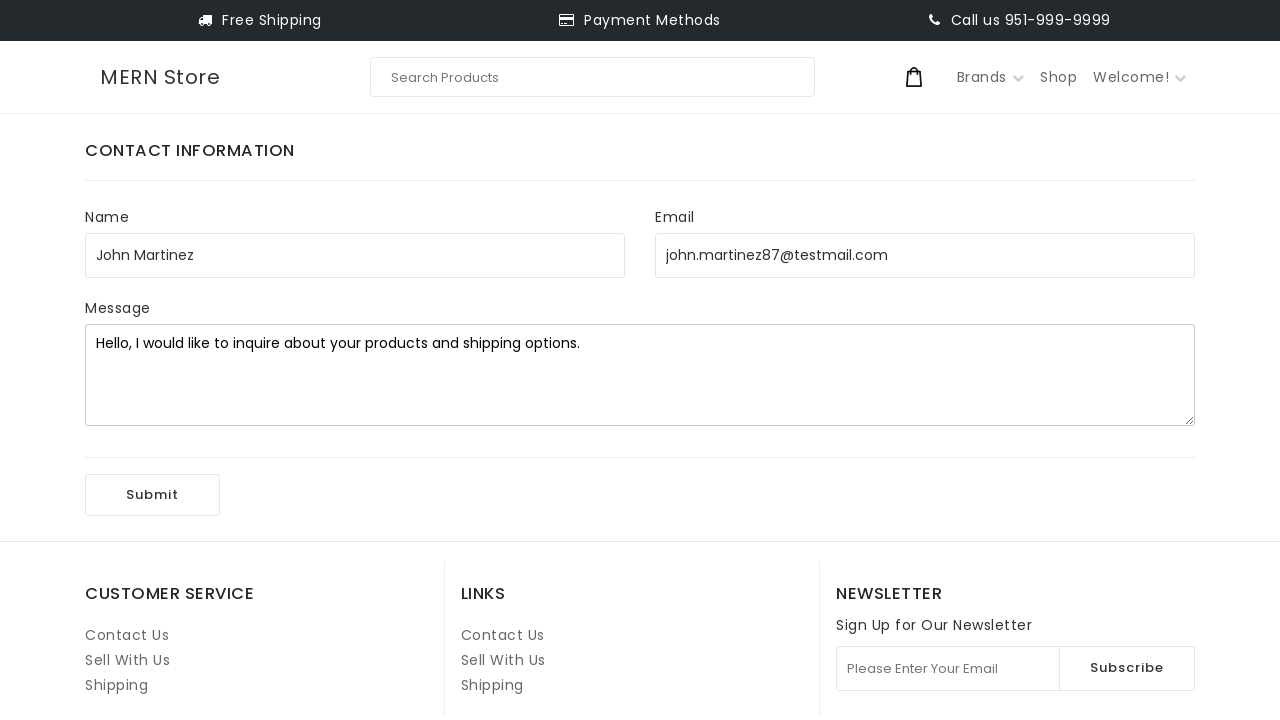

Clicked Submit button to submit the Contact Us form at (152, 495) on internal:role=button[name="Submit"i]
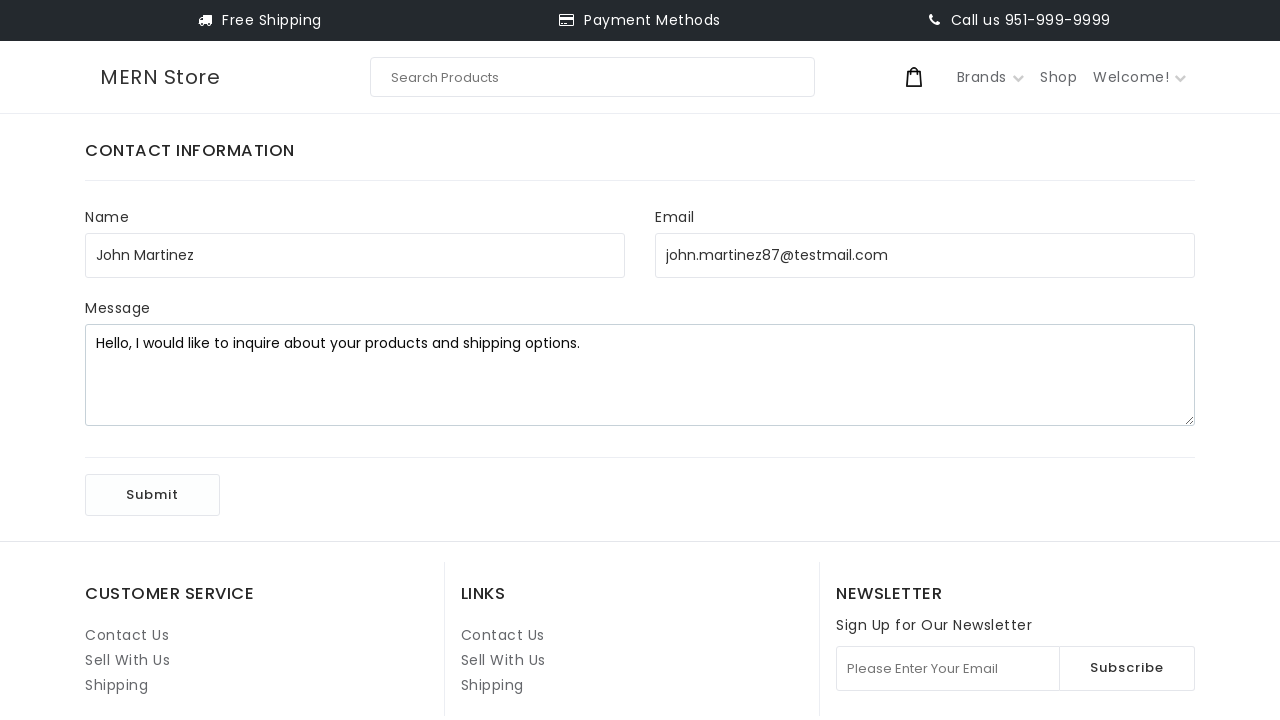

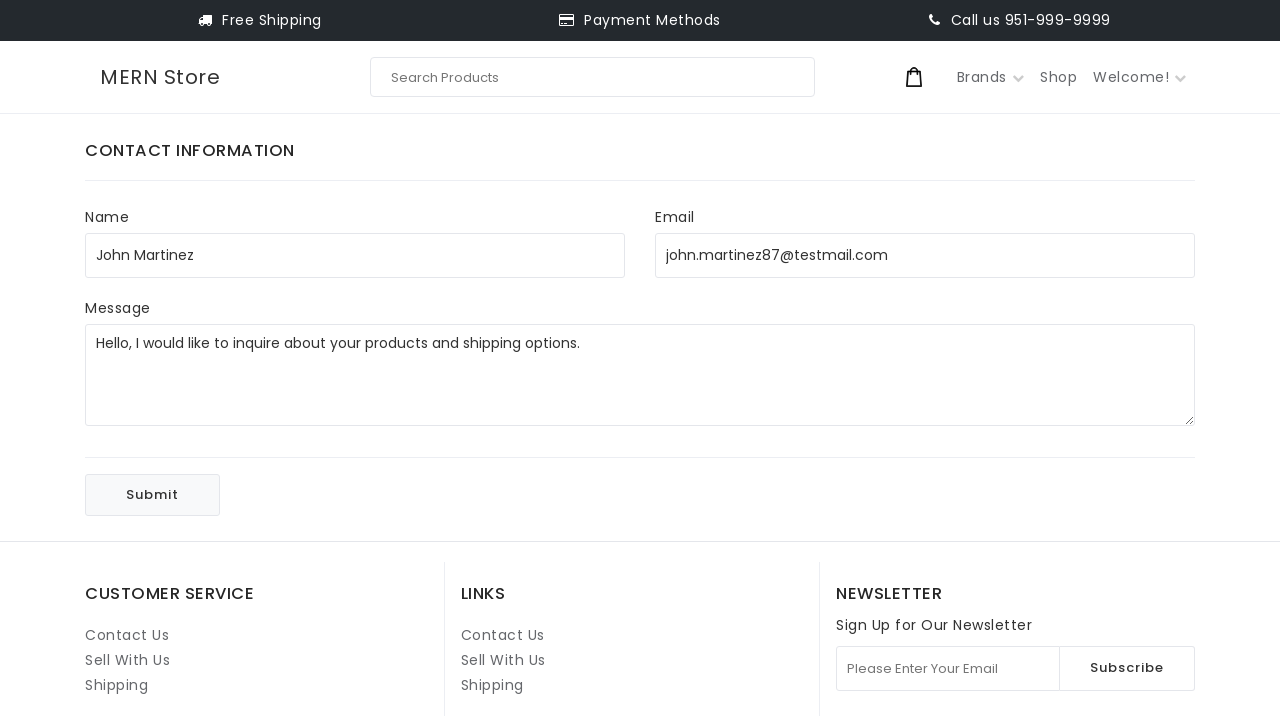